Tests checking all three checkboxes and then unchecking them all

Starting URL: https://rahulshettyacademy.com/AutomationPractice/

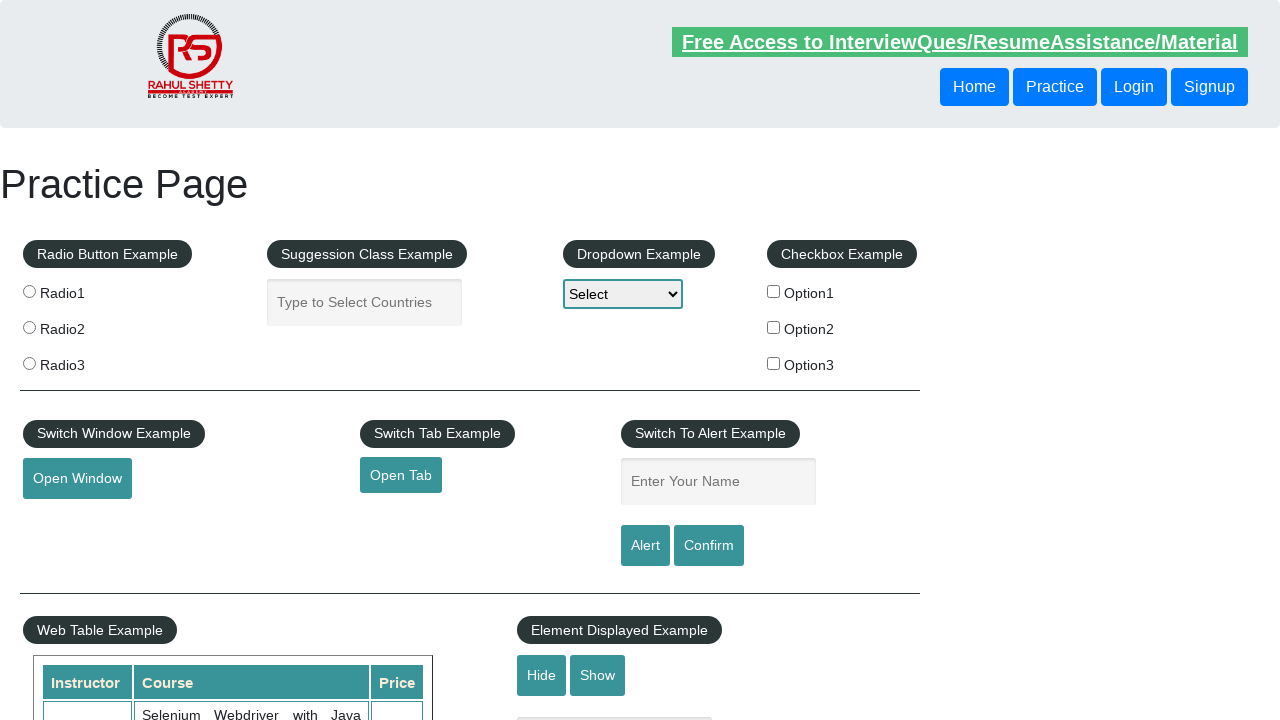

Clicked checkbox option 1 to check it at (774, 291) on #checkBoxOption1
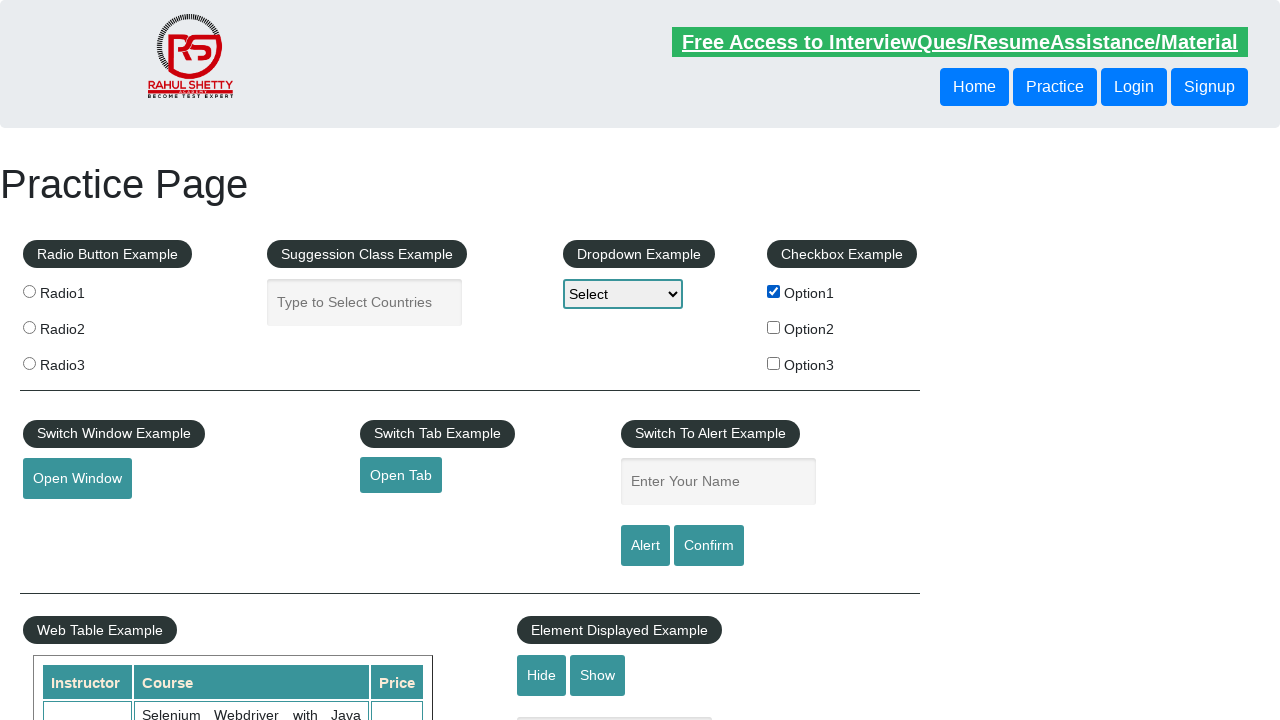

Clicked checkbox option 2 to check it at (774, 327) on #checkBoxOption2
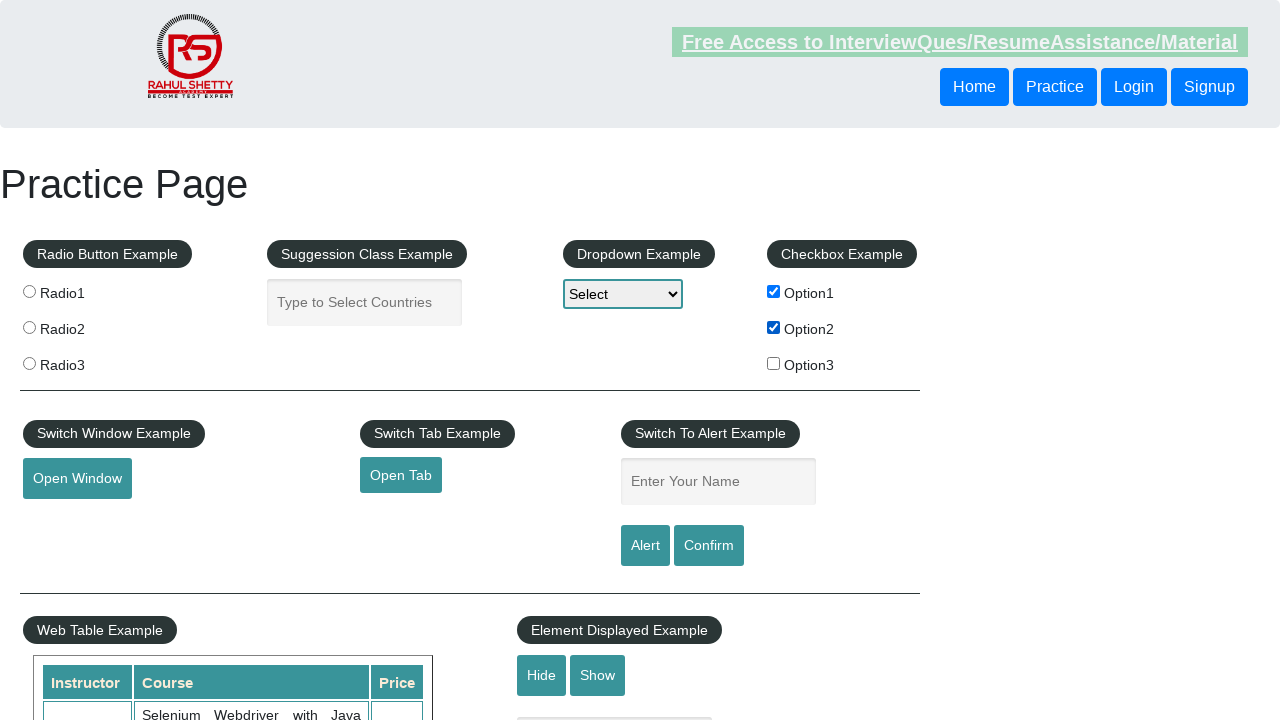

Clicked checkbox option 3 to check it at (774, 363) on #checkBoxOption3
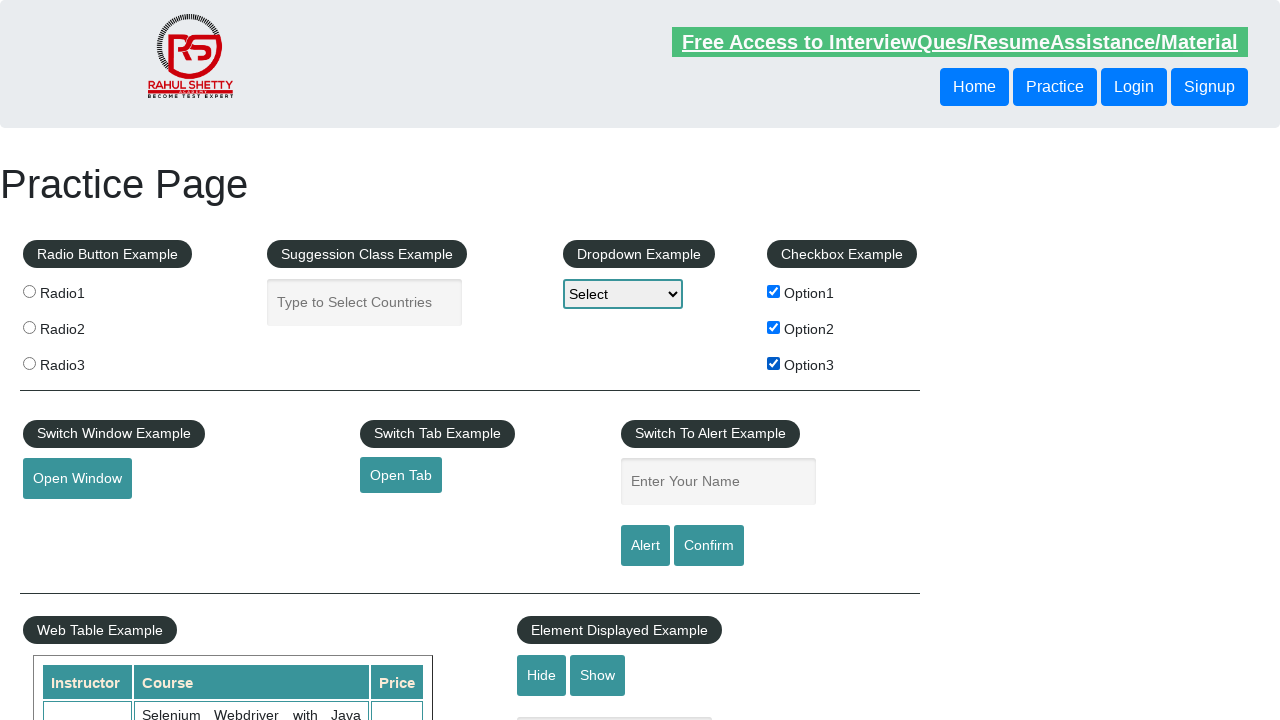

Clicked checkbox option 1 to uncheck it at (774, 291) on #checkBoxOption1
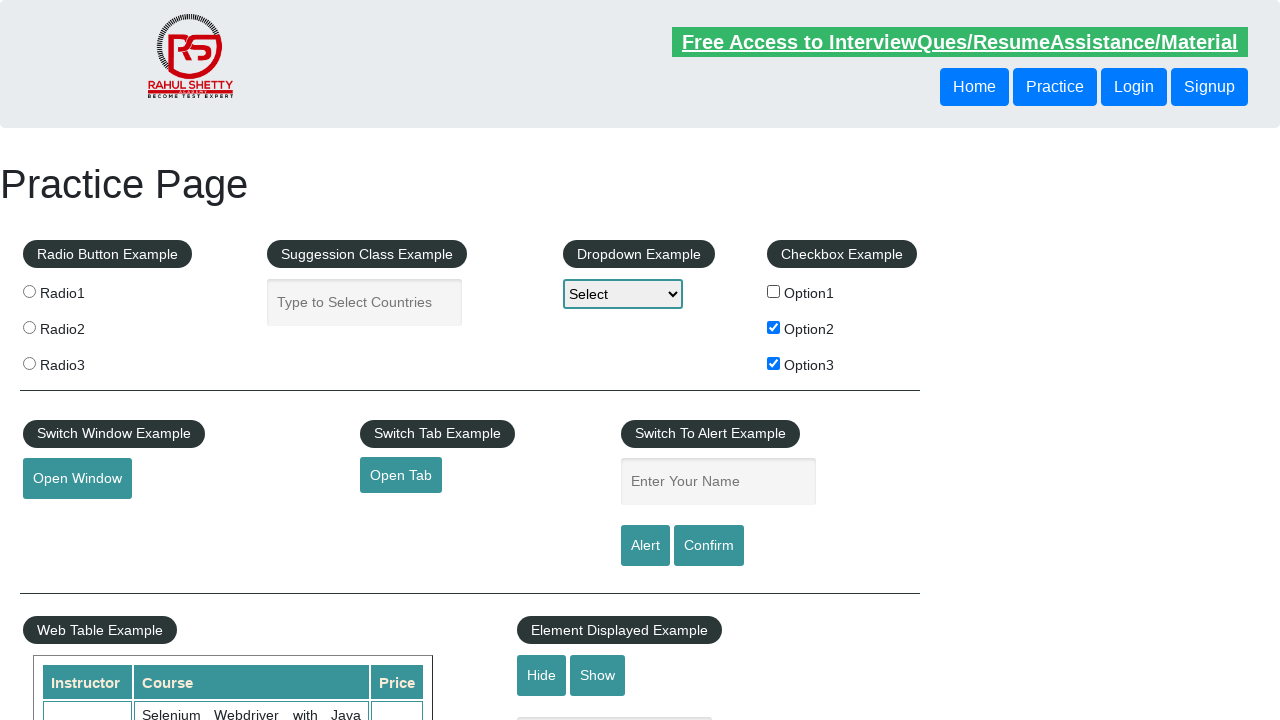

Clicked checkbox option 2 to uncheck it at (774, 327) on #checkBoxOption2
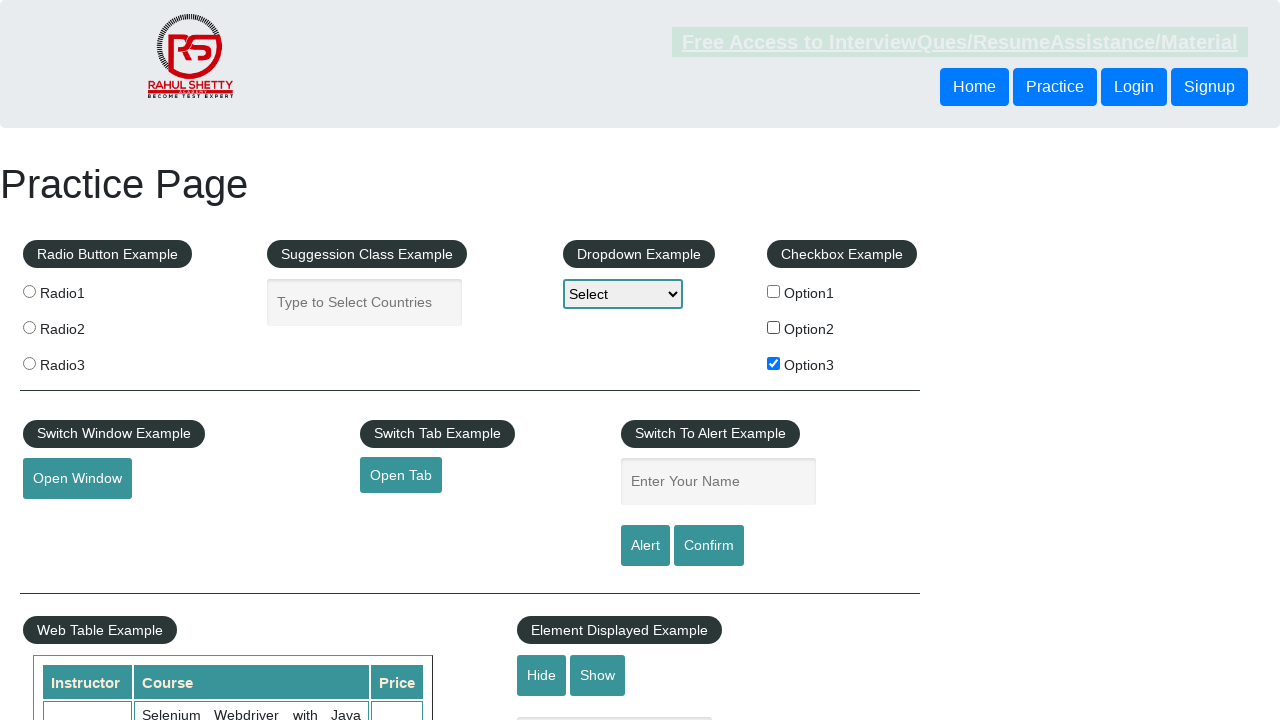

Clicked checkbox option 3 to uncheck it at (774, 363) on #checkBoxOption3
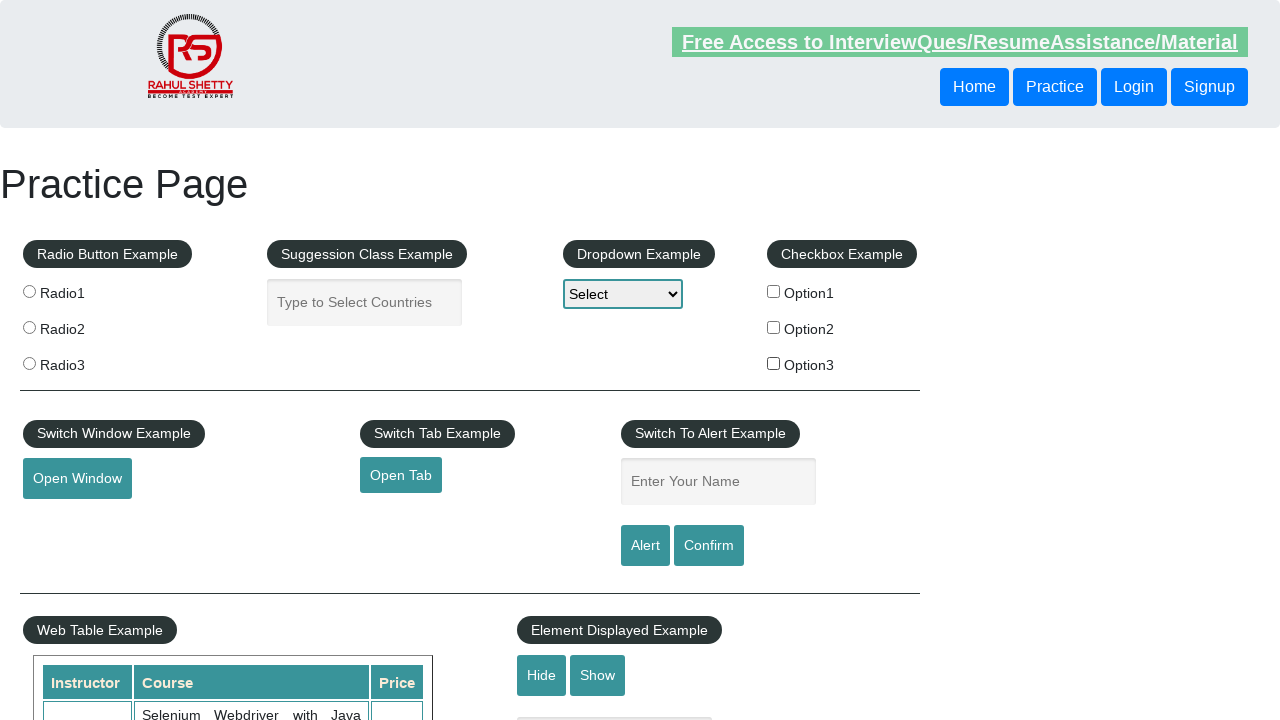

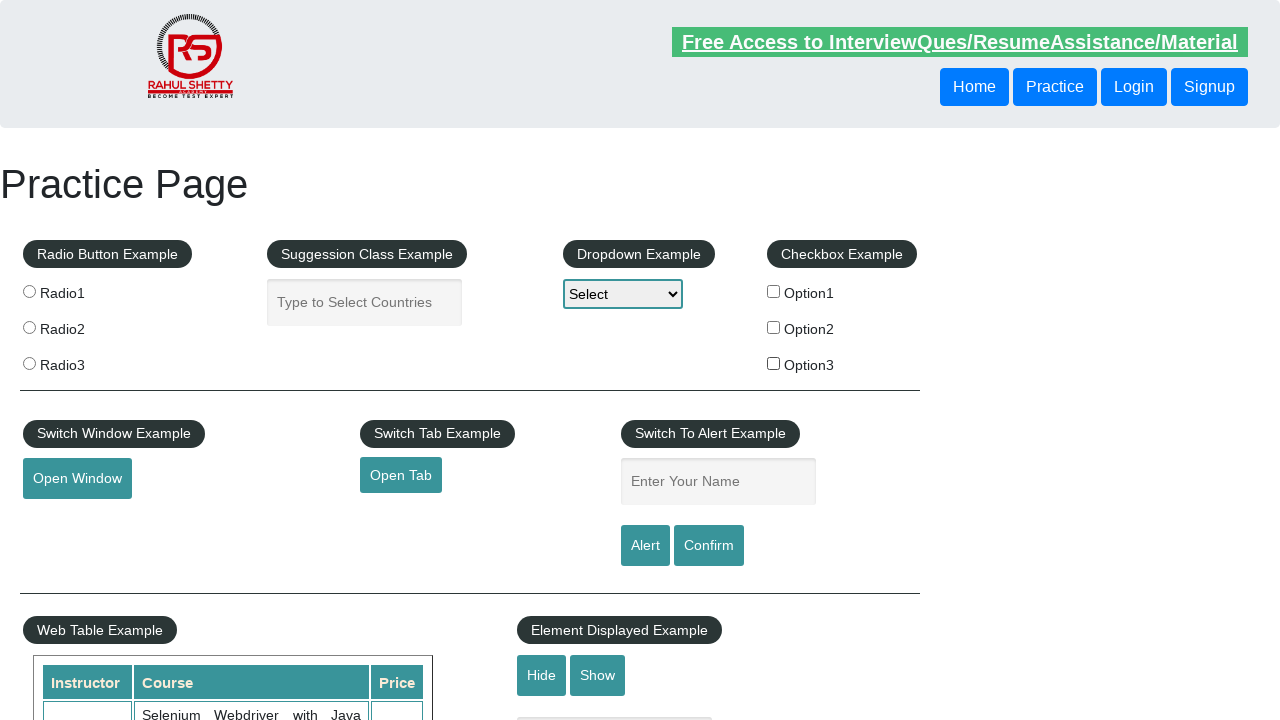